Tests scrolling functionality by navigating to a custom scrollbar demo page and scrolling an element containing specific text into view.

Starting URL: http://manos.malihu.gr/repository/custom-scrollbar/demo/examples/complete_examples.html

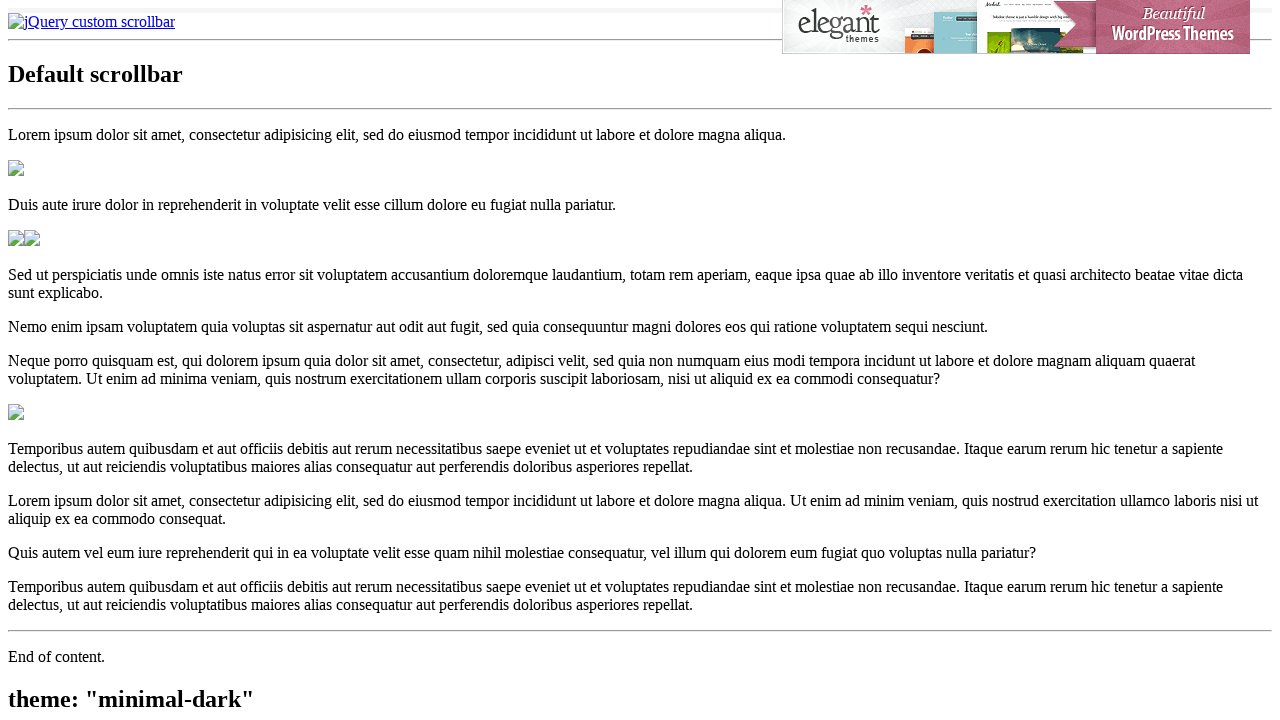

Waited for page to load with networkidle state
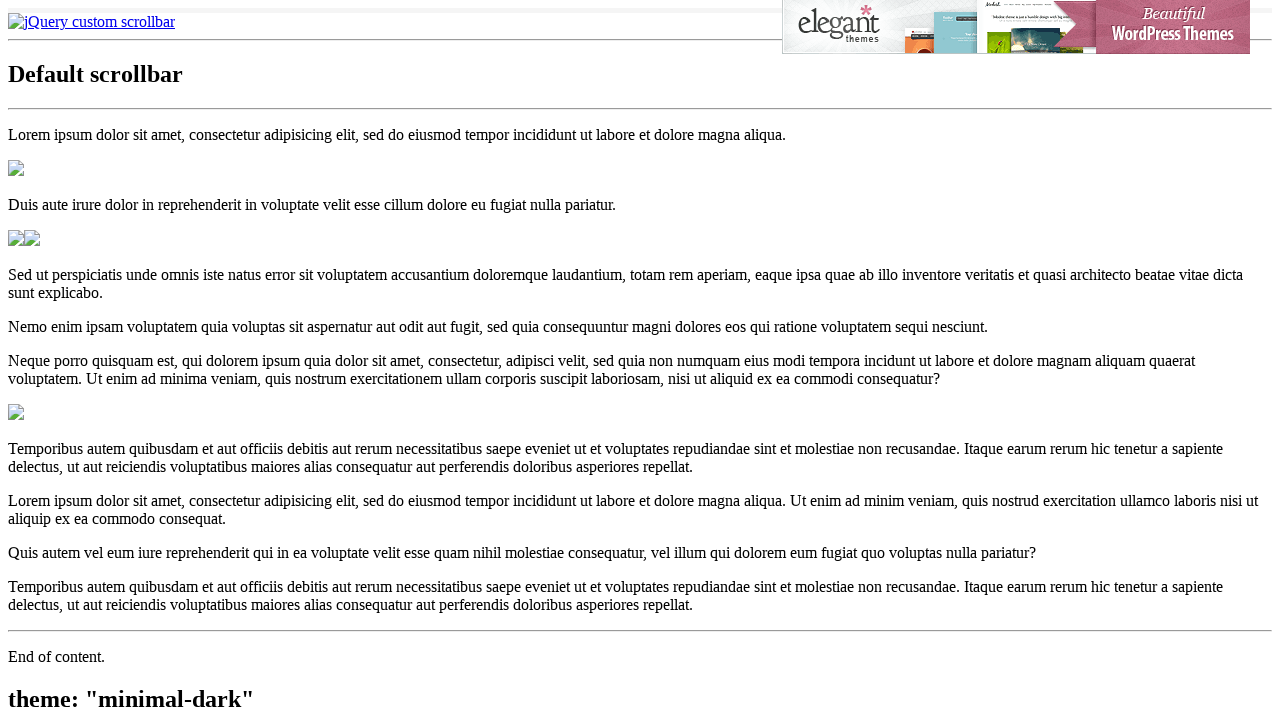

Located element containing 'Nam libero tempore' text
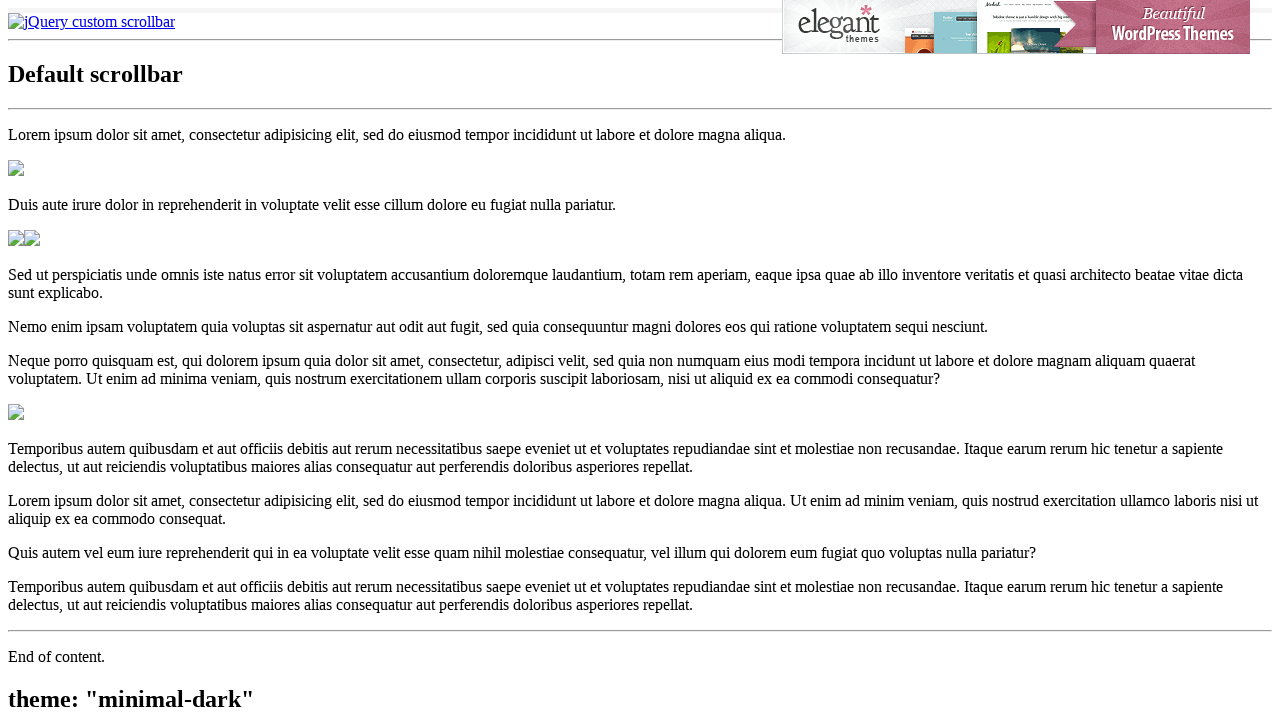

Scrolled element into view using scroll_into_view_if_needed()
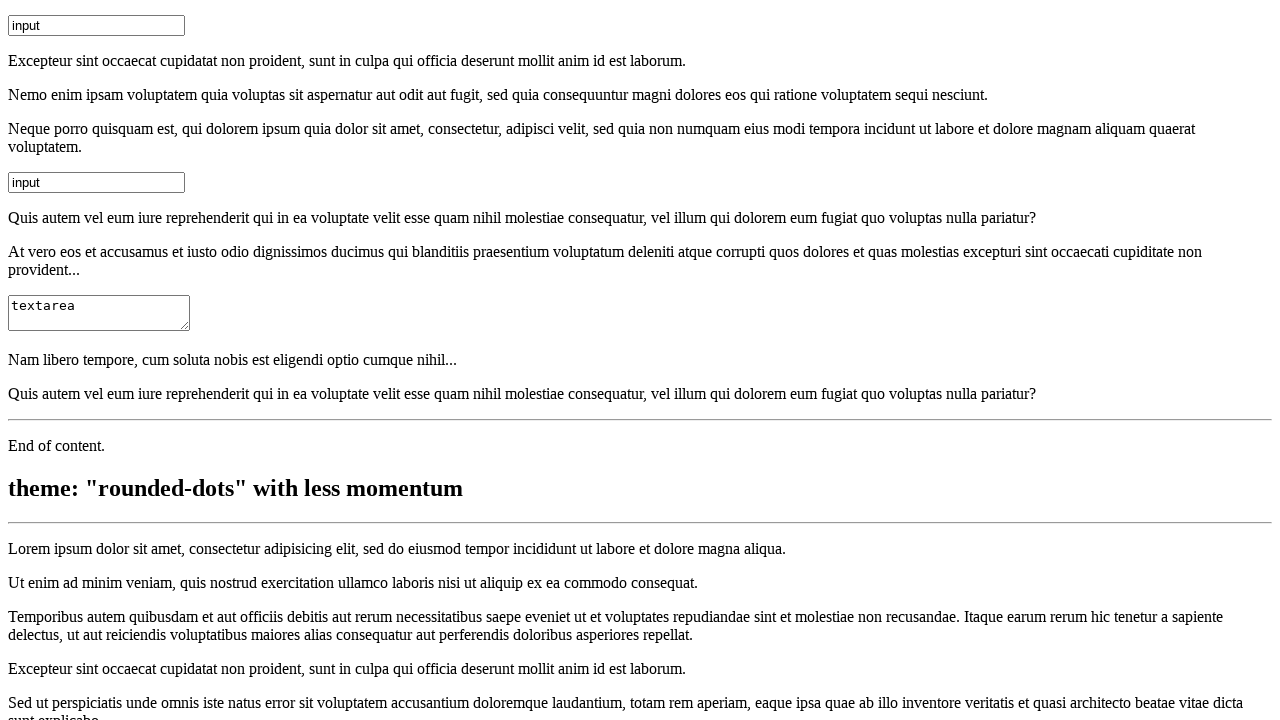

Waited 2 seconds to observe the scroll effect
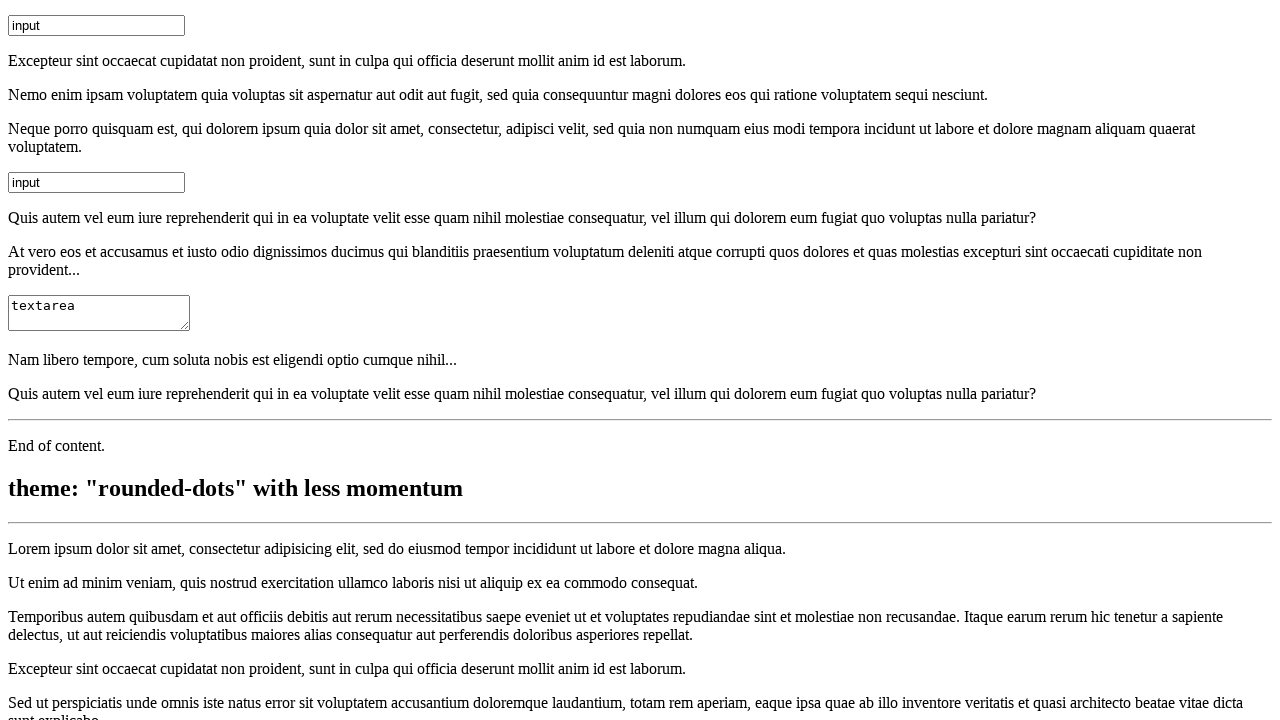

Verified element is visible
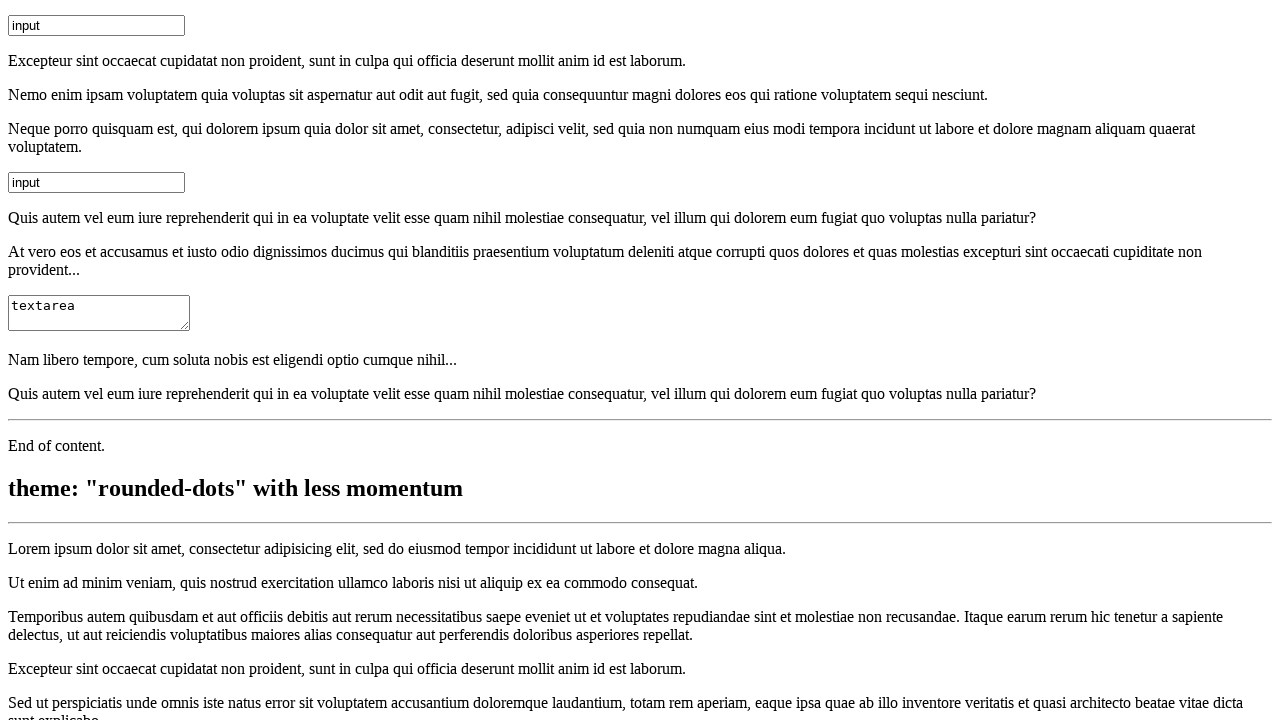

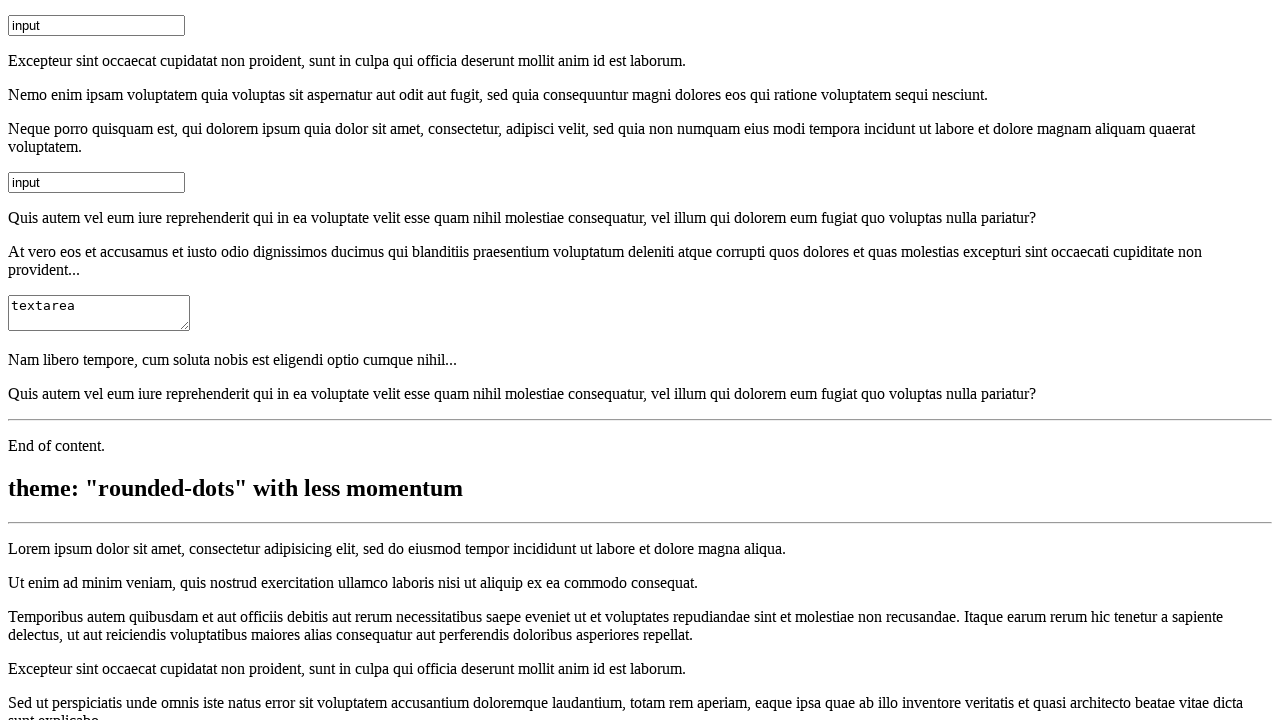